Tests e-commerce cart functionality by searching for a product (Walnuts), adding it to cart, verifying the product appears in cart, incrementing quantity, and verifying the cart again.

Starting URL: https://rahulshettyacademy.com/seleniumPractise/#/

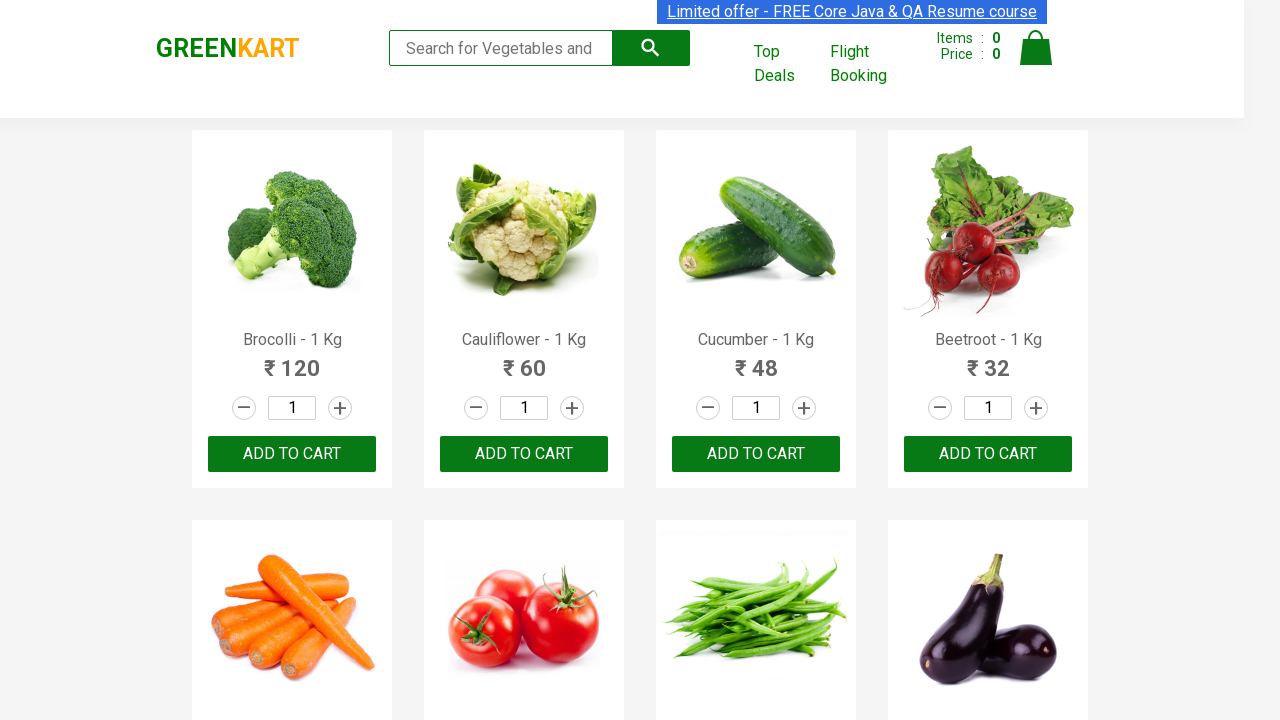

Filled search field with 'Walnuts - 1/4 Kg' on input[type="search"]
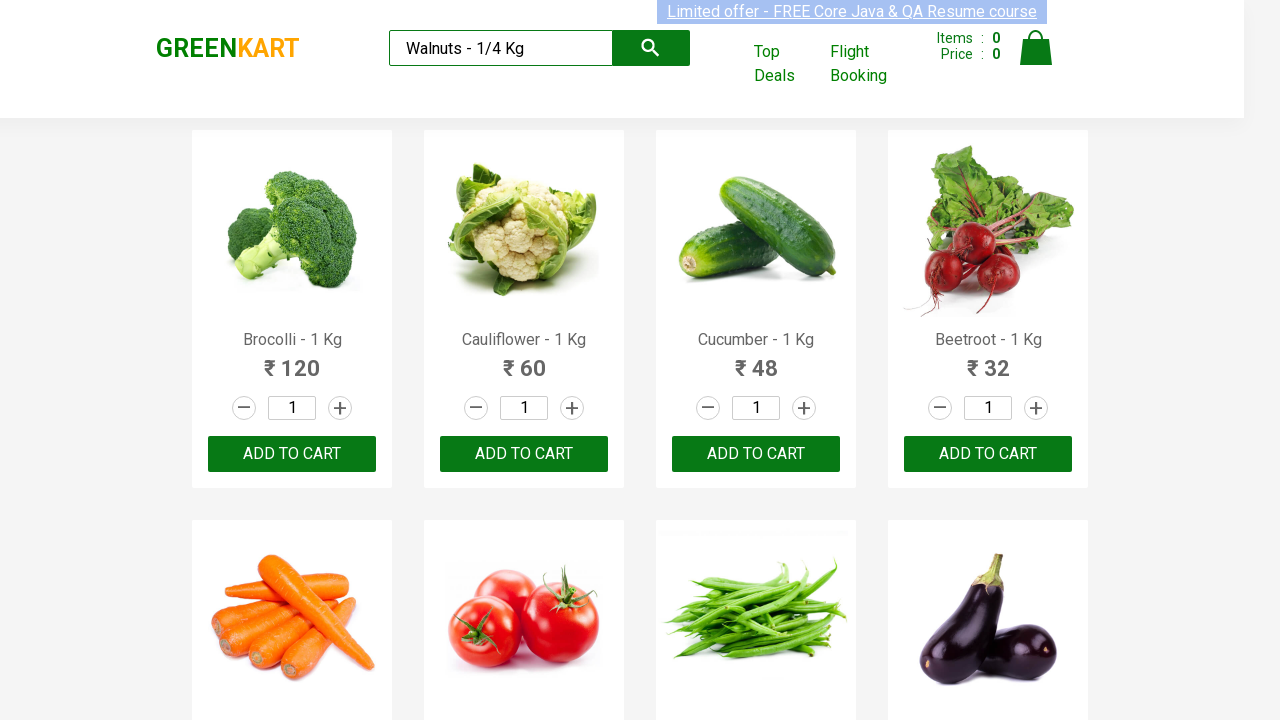

Waited for search results to filter
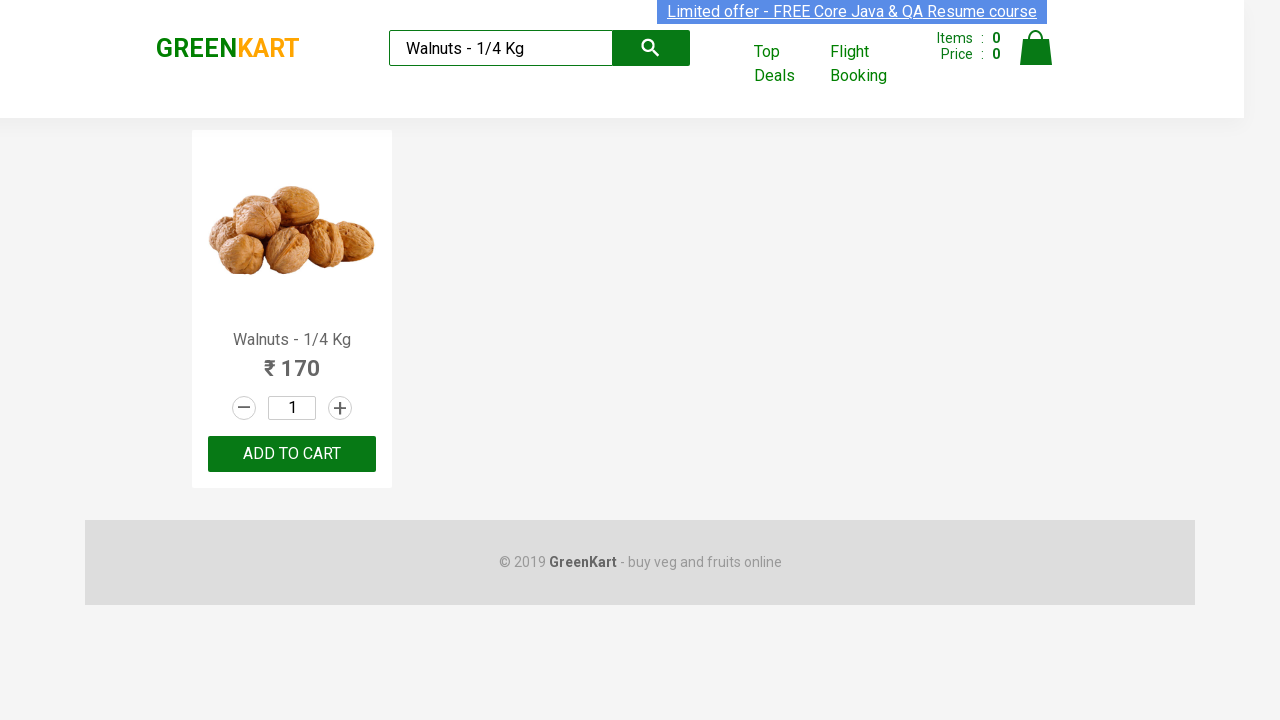

Clicked Add to Cart button for Walnuts product at (292, 454) on div.product-action button
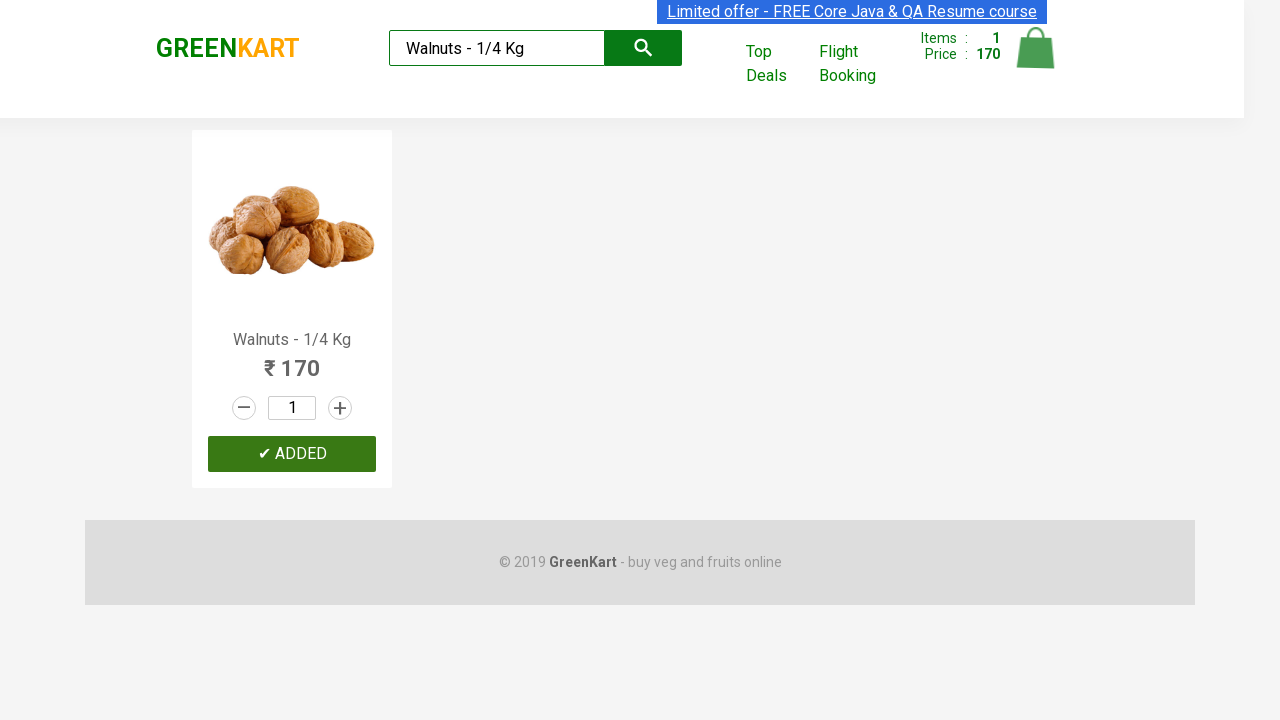

Clicked Cart icon to view cart at (1036, 48) on a img[alt="Cart"]
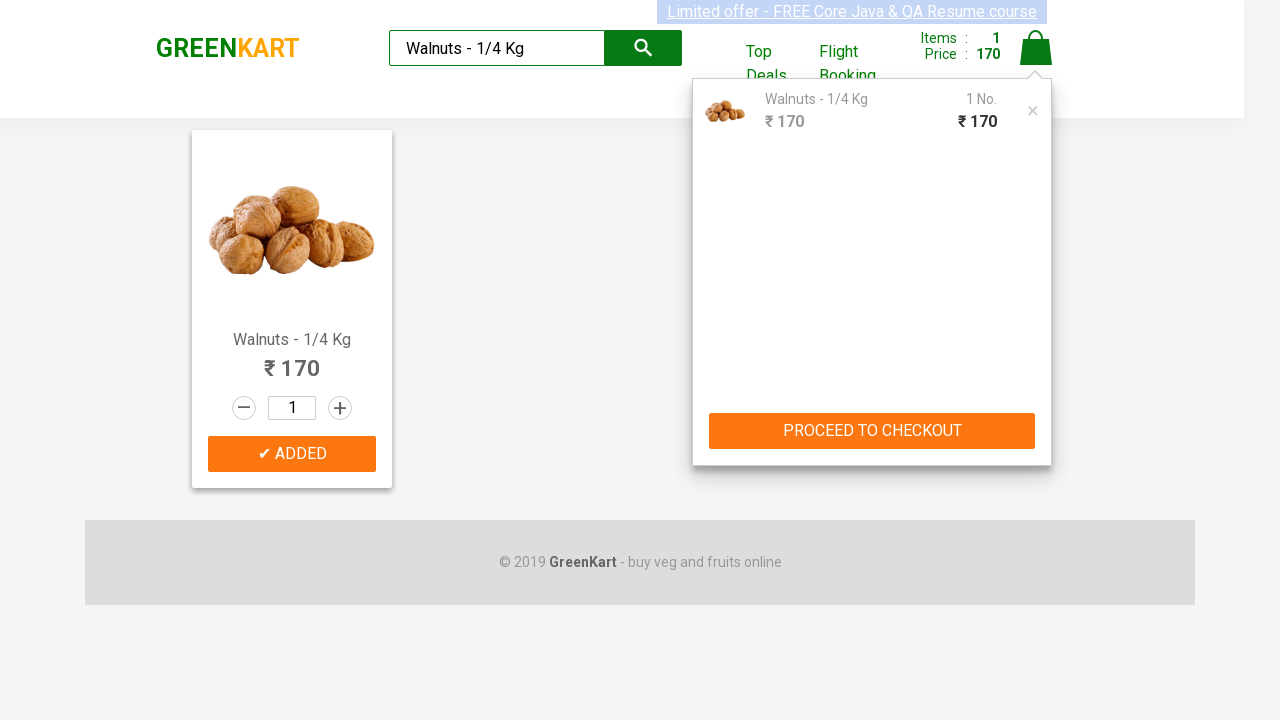

Cart loaded and product name element visible
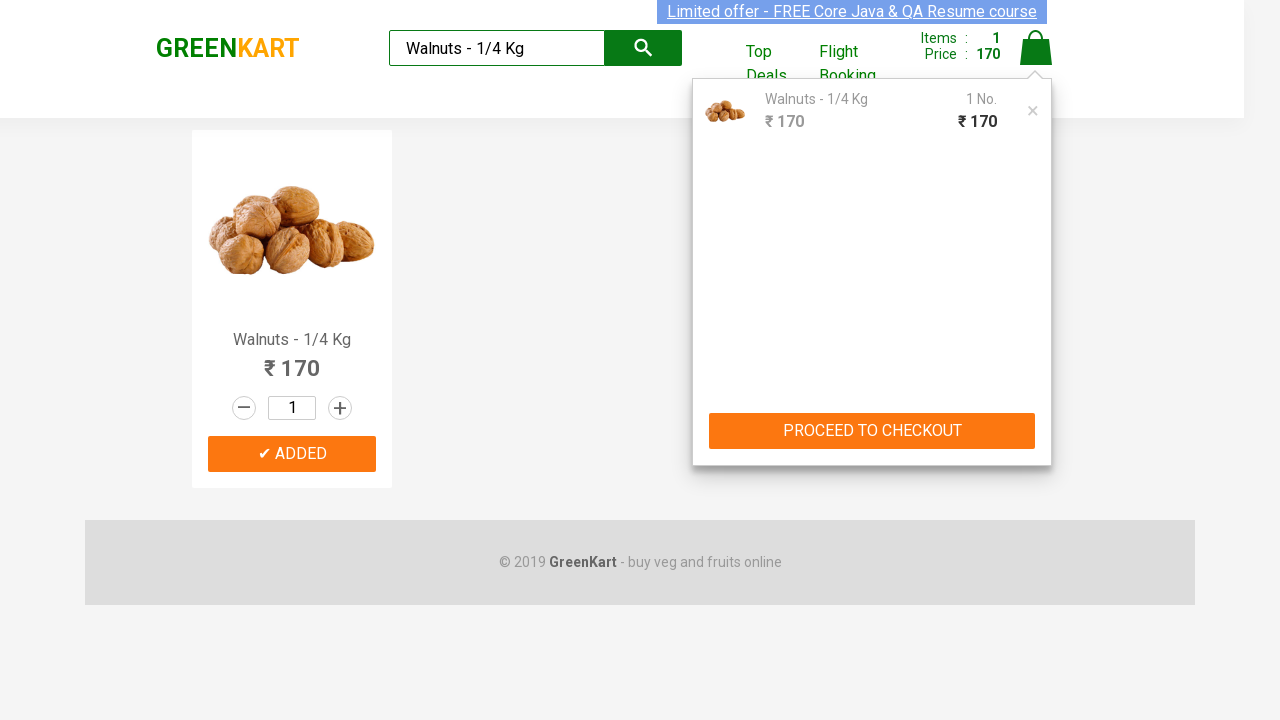

Clicked increment button to increase quantity (first time) at (340, 408) on a.increment
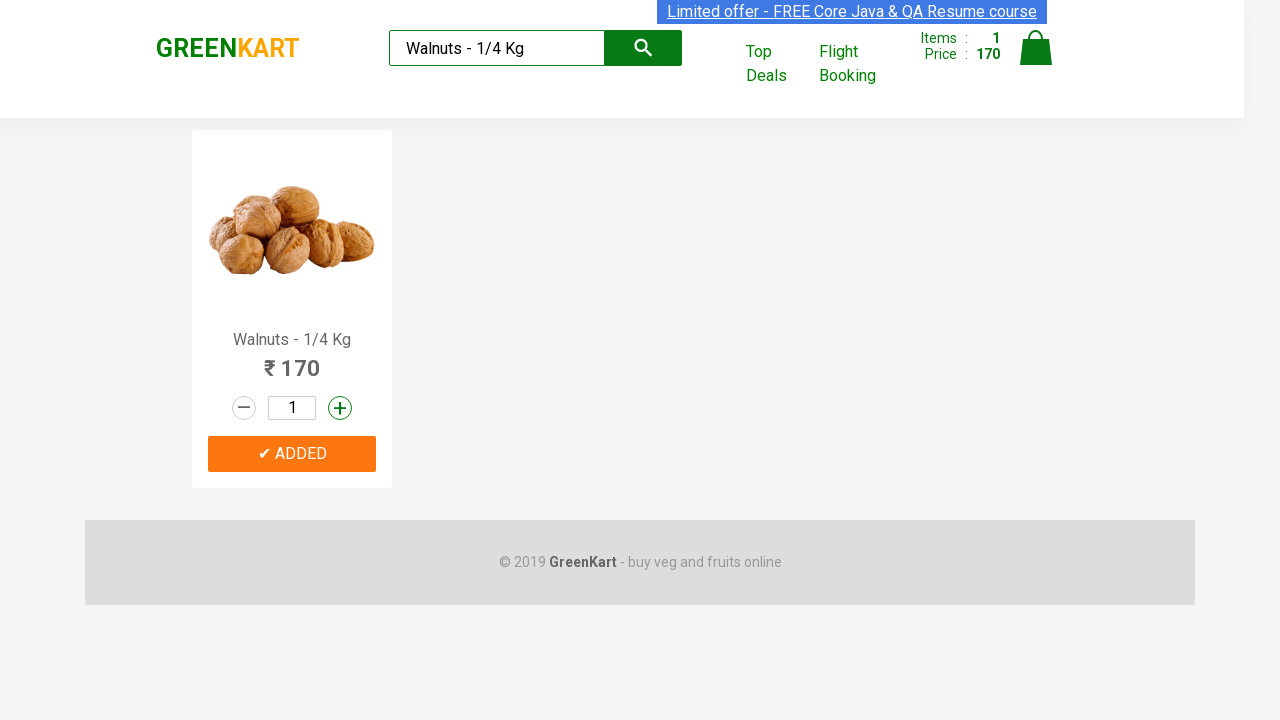

Clicked increment button to increase quantity (second time) at (340, 408) on a.increment
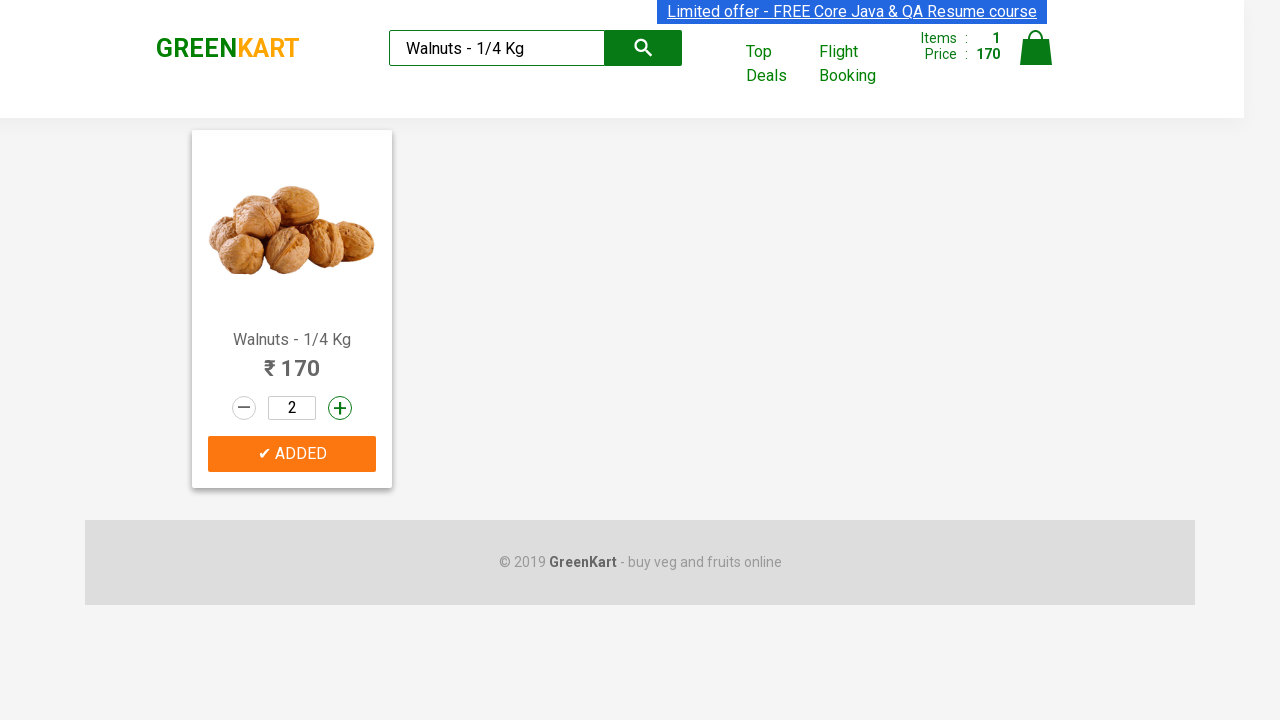

Clicked Add to Cart button again for Walnuts product at (292, 454) on div.product-action button
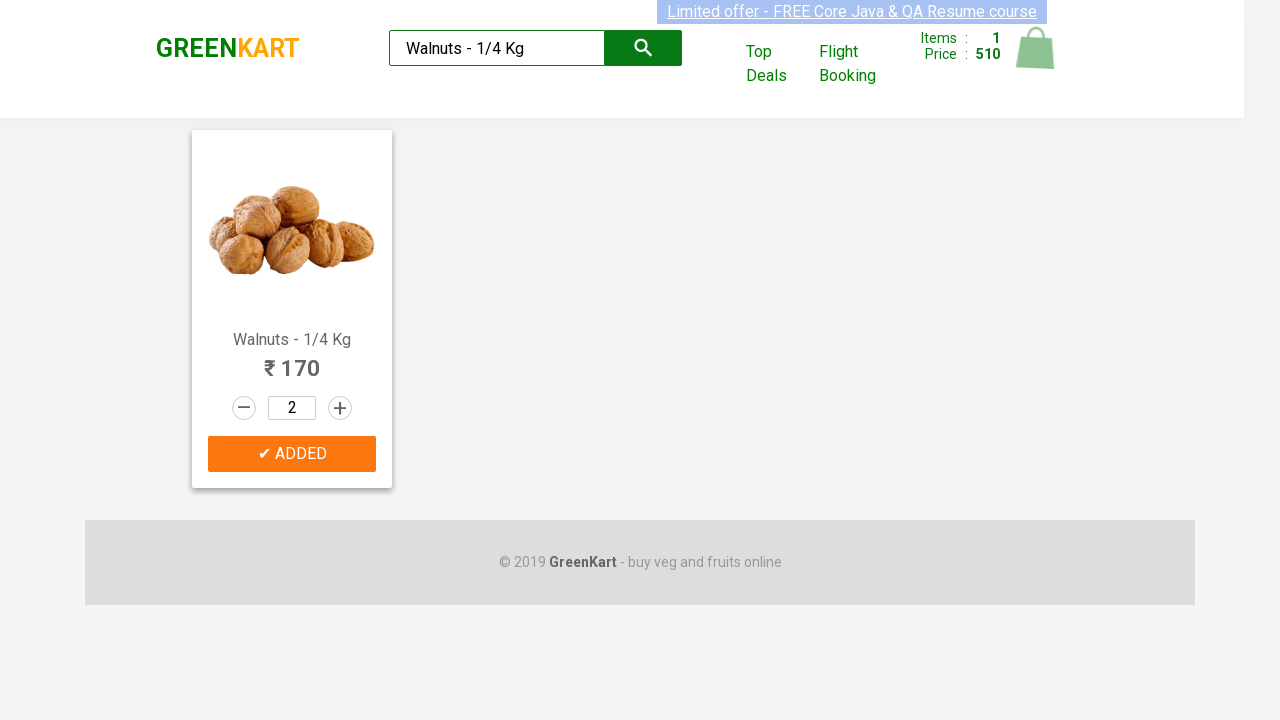

Clicked Cart icon to view cart again at (1036, 48) on a img[alt="Cart"]
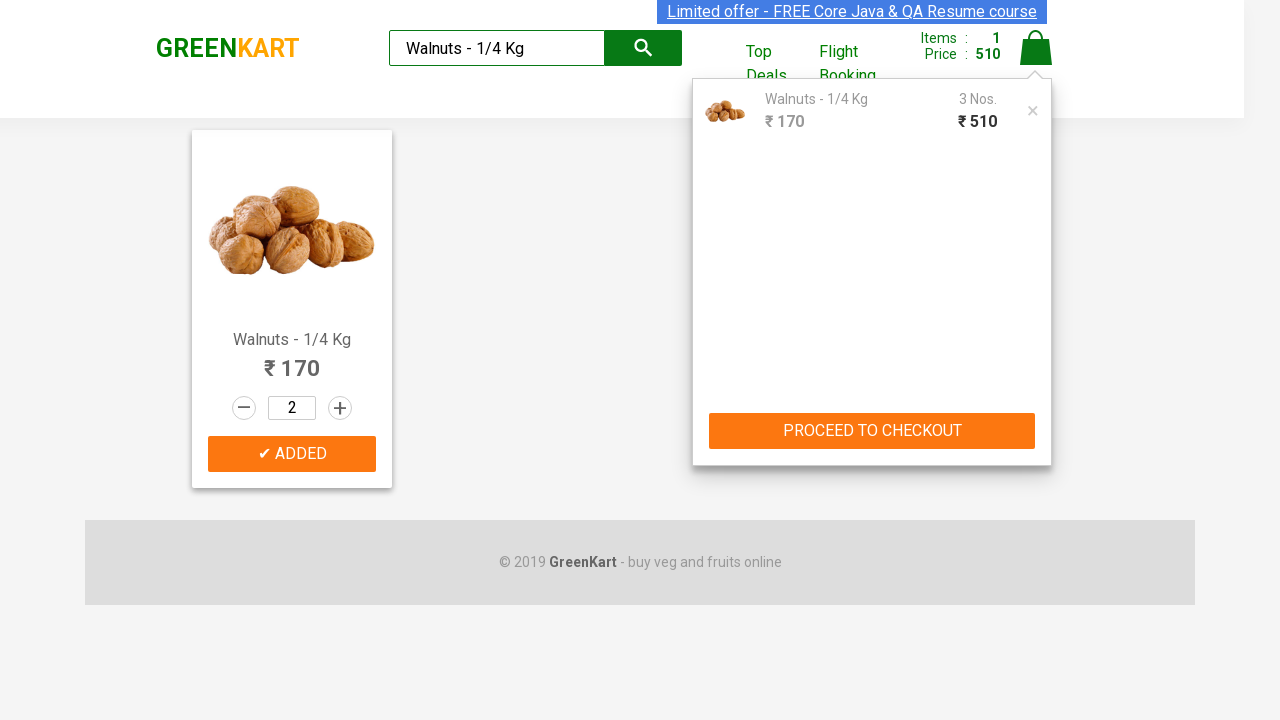

Cart loaded again and product name element visible
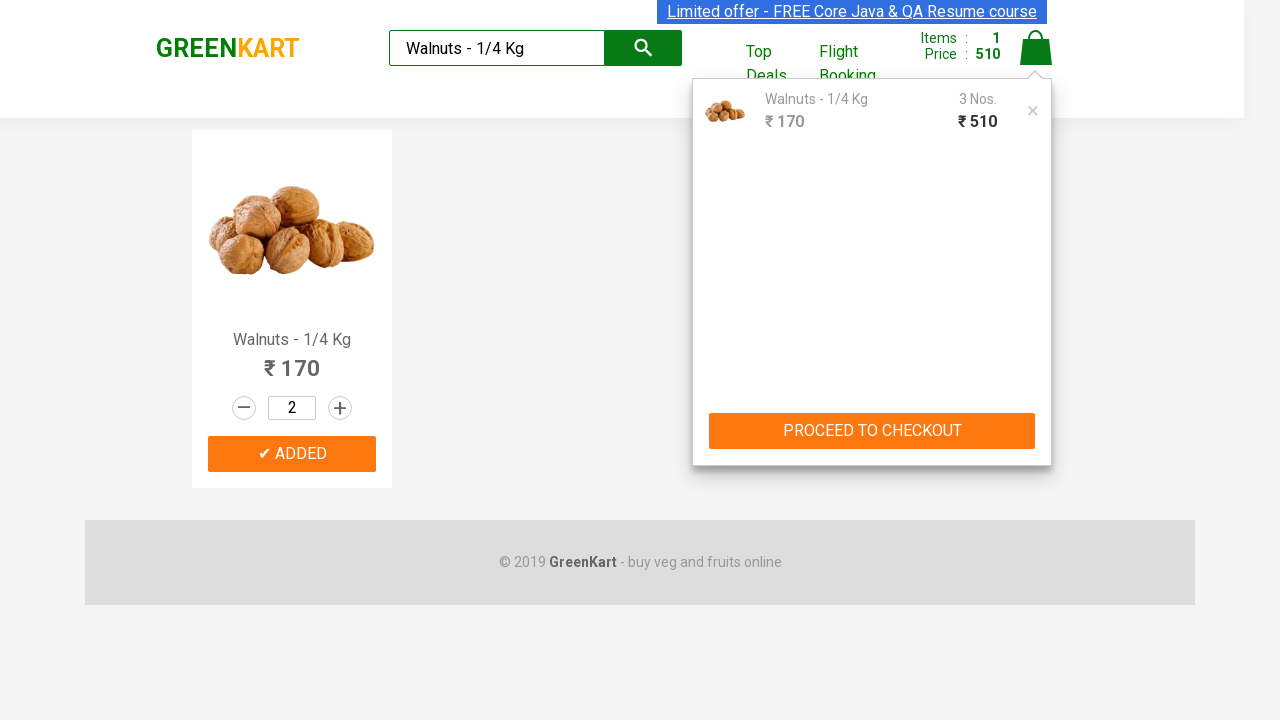

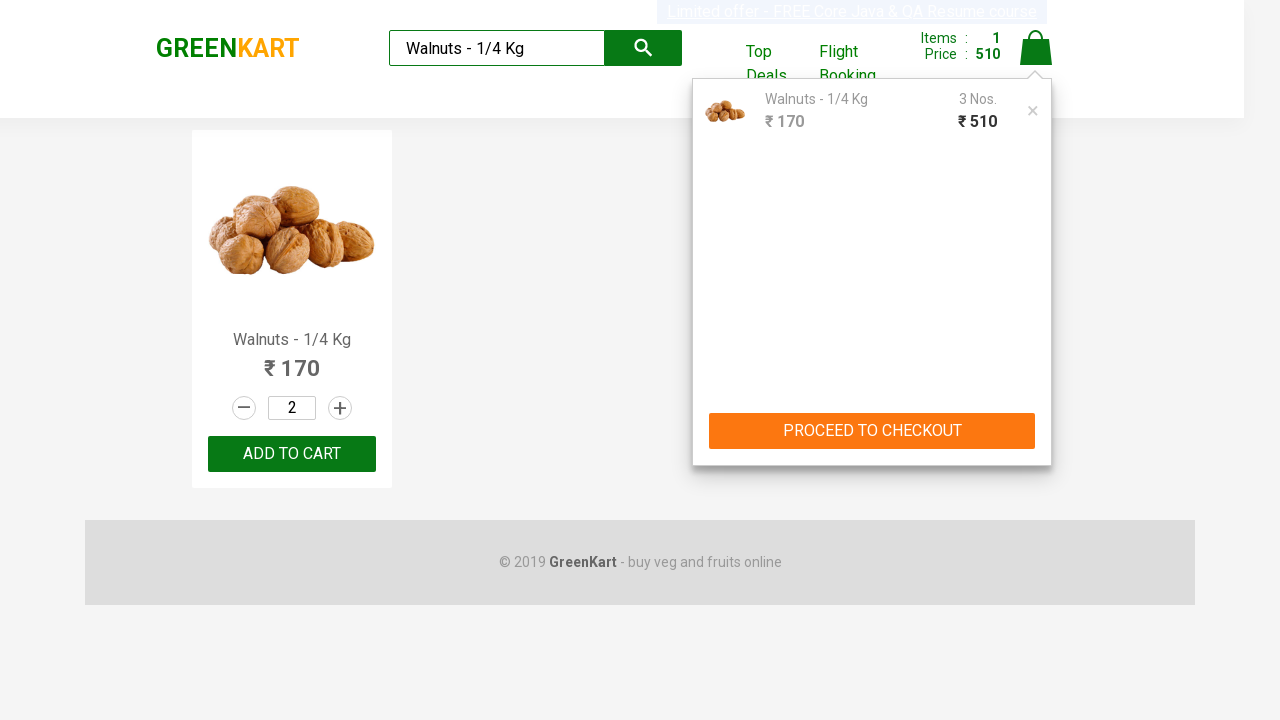